Tests switching between browser windows by clicking a button that opens a new window and switching to it.

Starting URL: https://rahulshettyacademy.com/AutomationPractice/

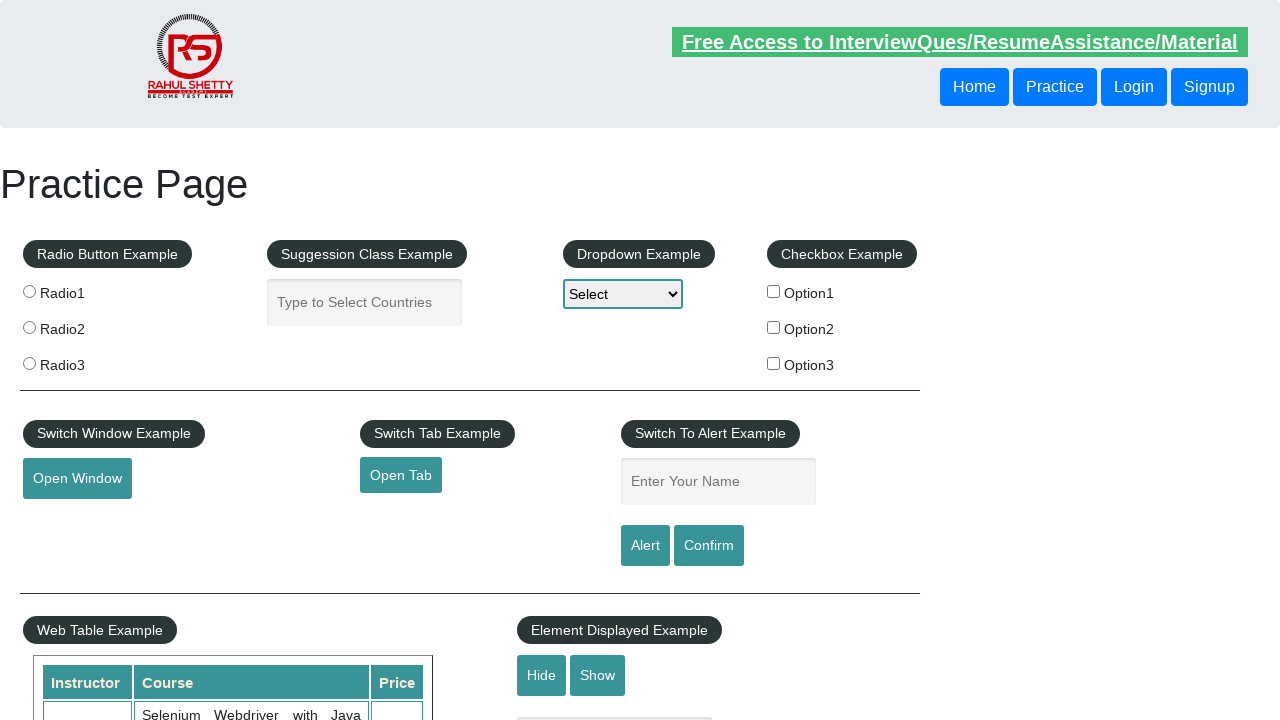

Stored original page handle
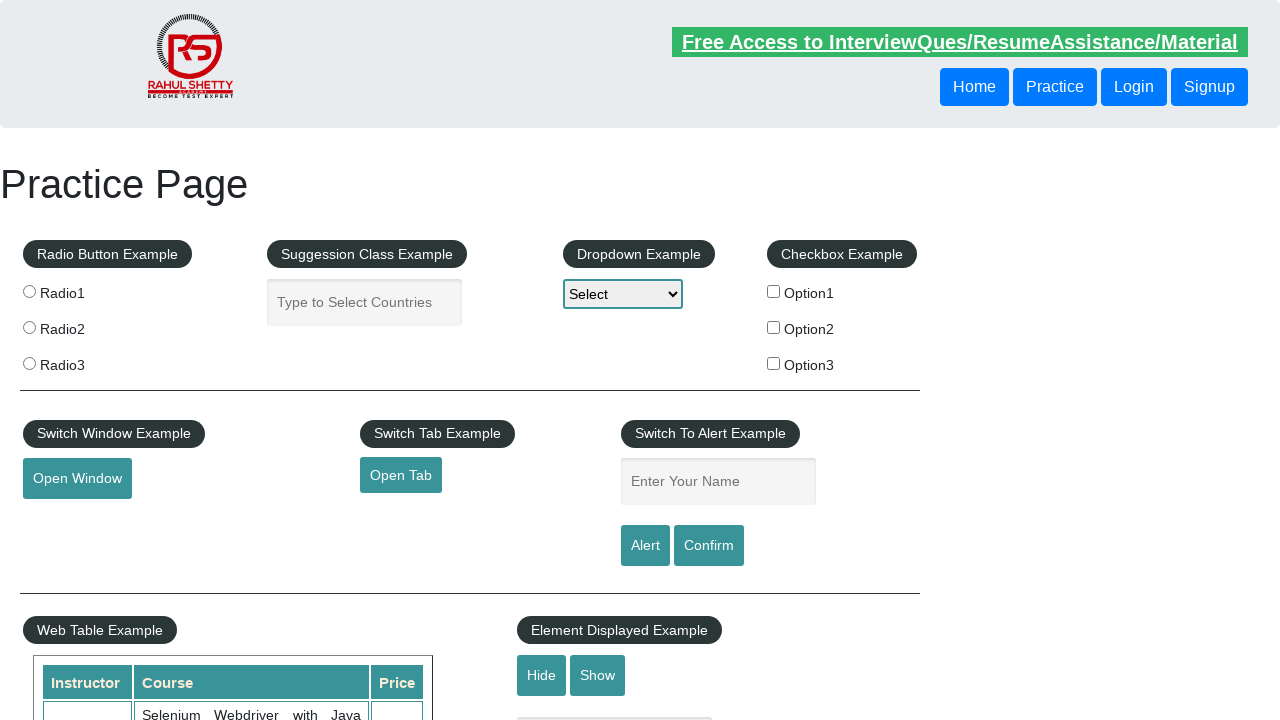

Clicked button to open new window at (77, 479) on #openwindow
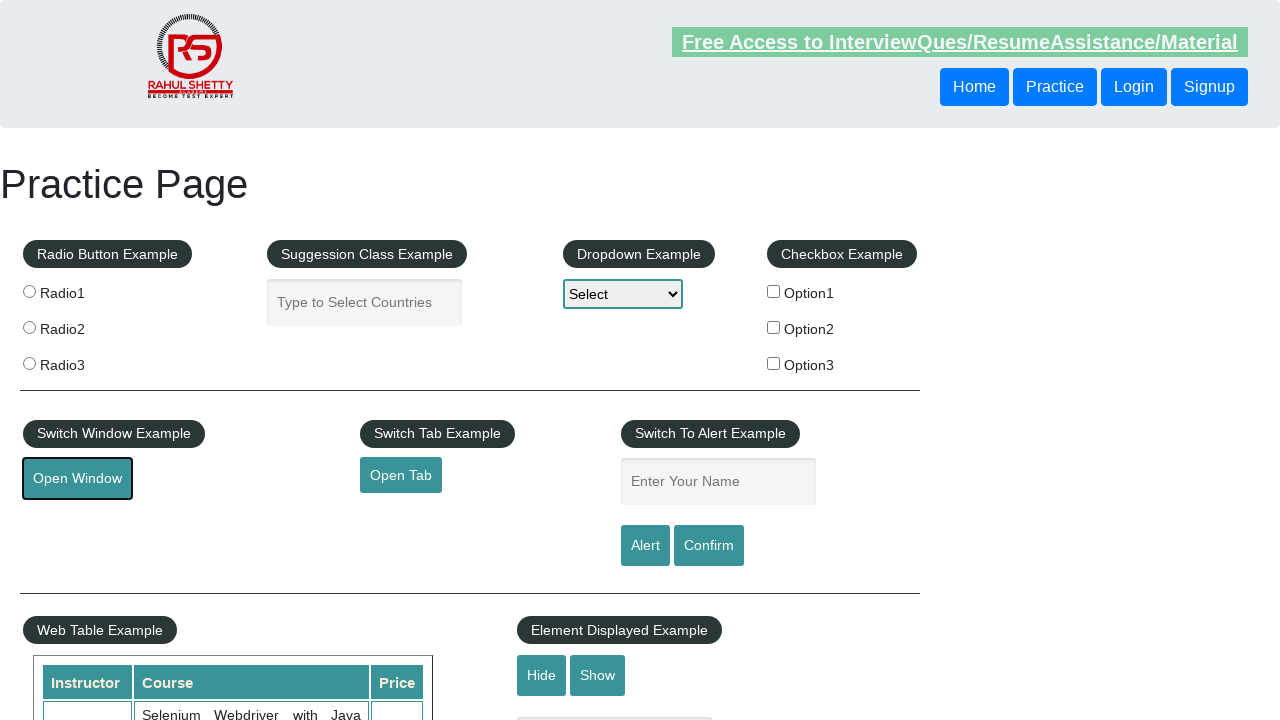

Switched to new window
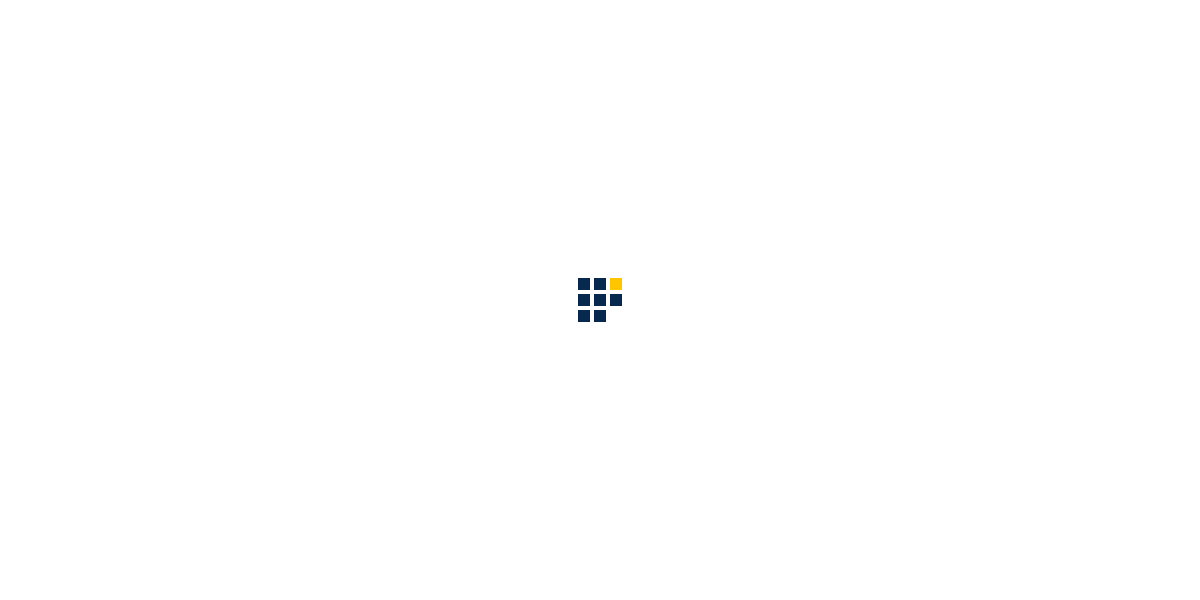

New window loaded completely
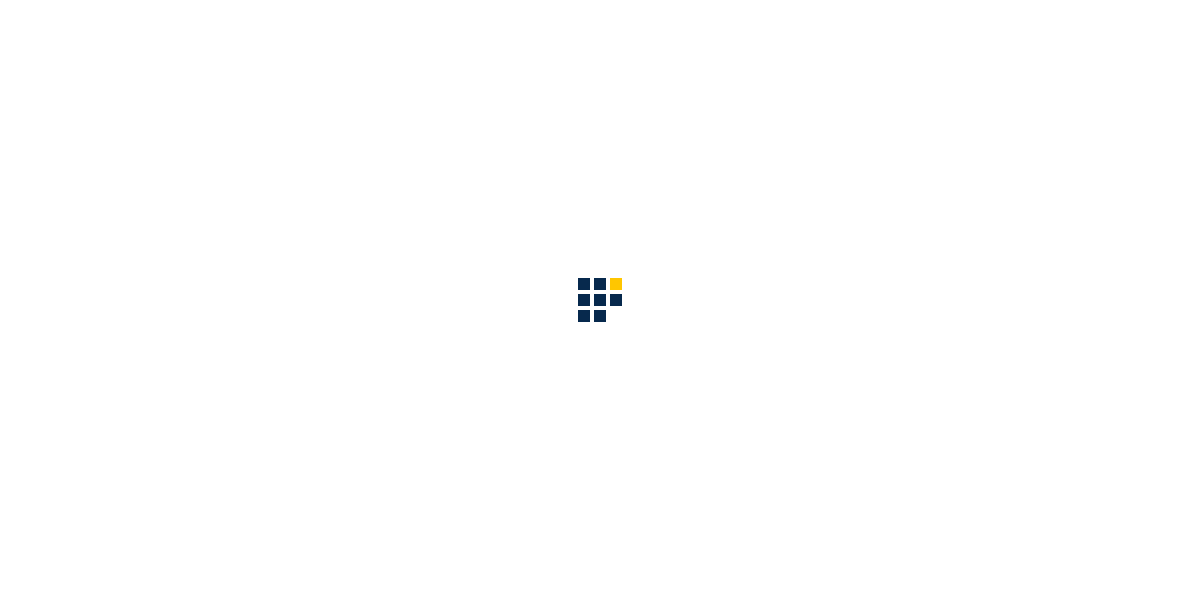

Closed the new window
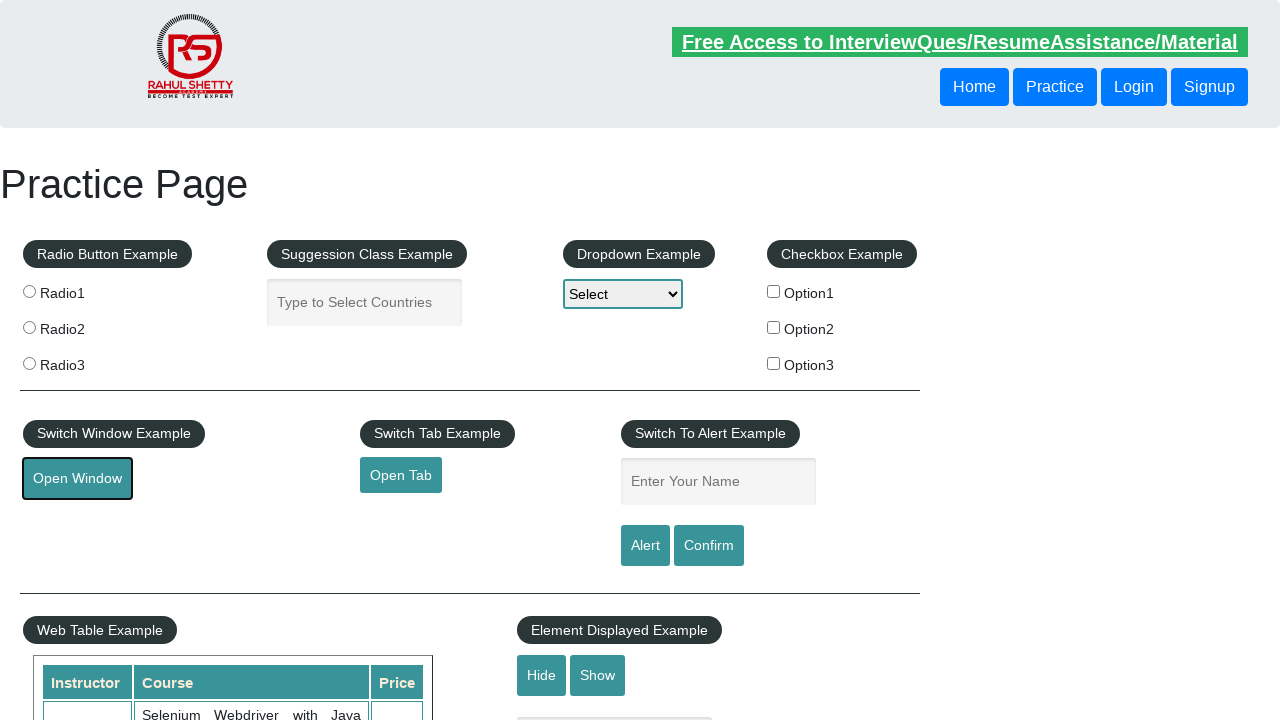

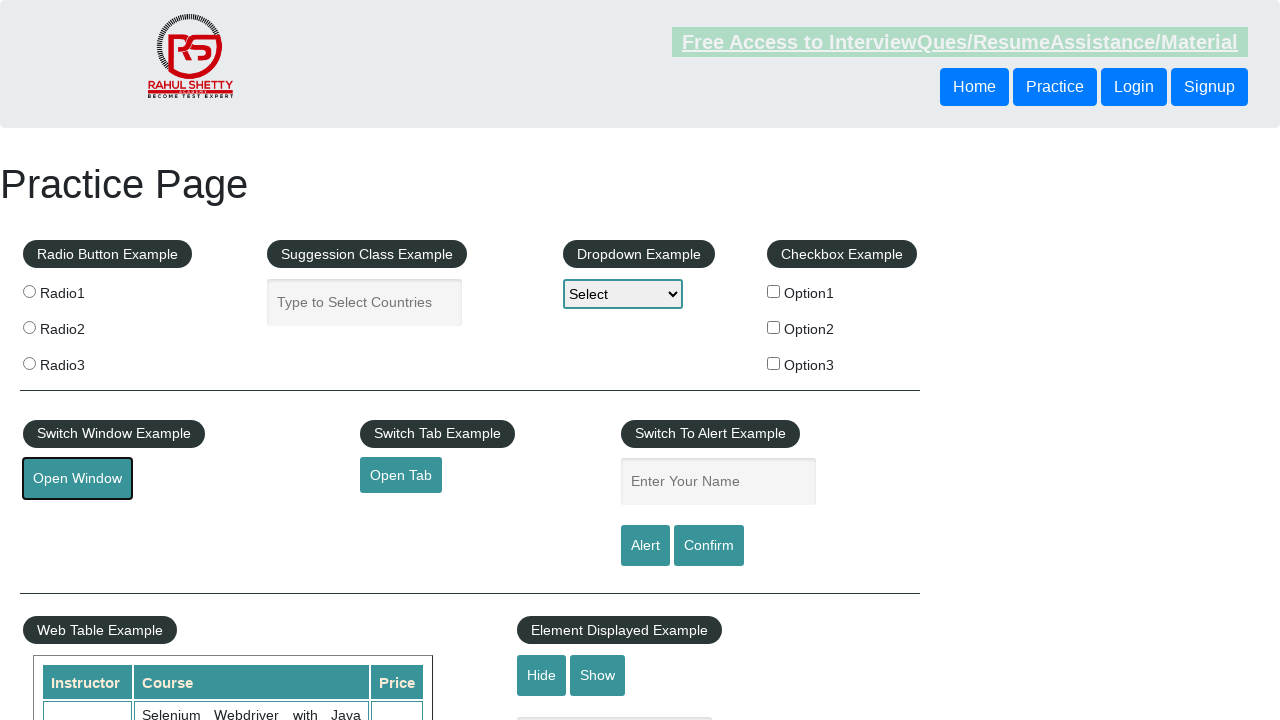